Tests the drip counter functionality by clicking the Tap button multiple times.

Starting URL: https://coffee-pal.vercel.app/drip-counter

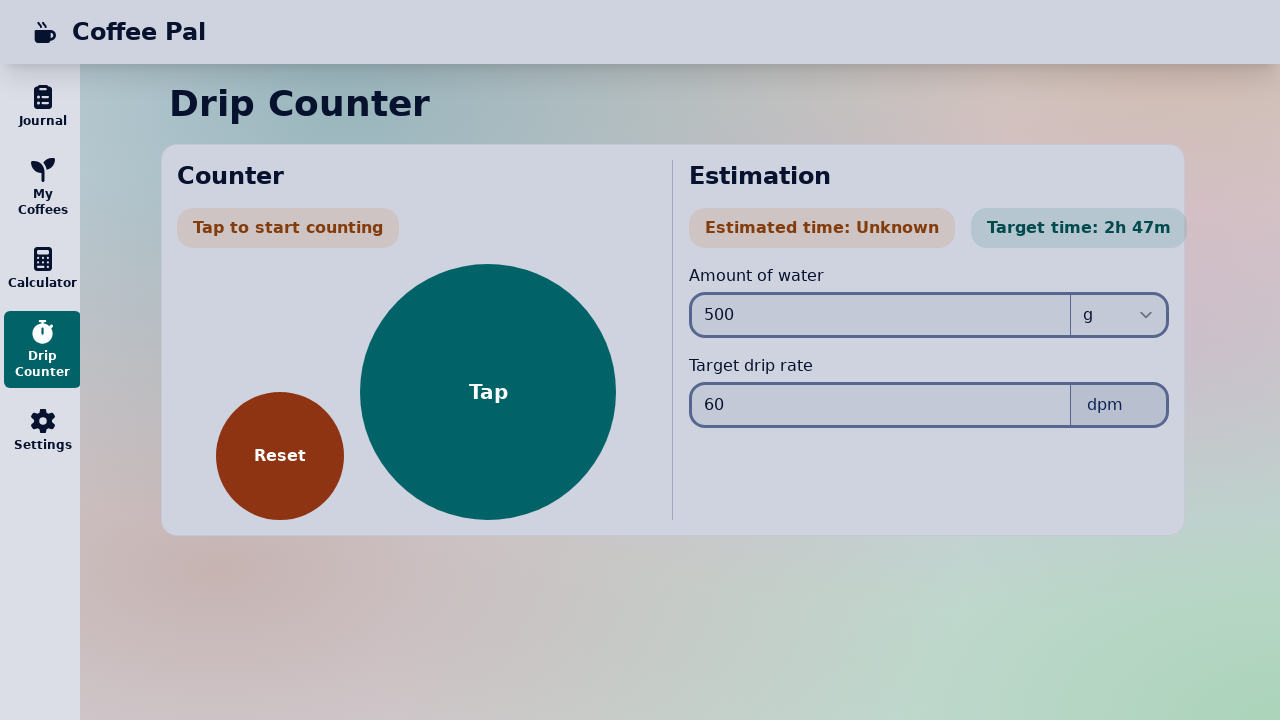

Navigated to drip counter page
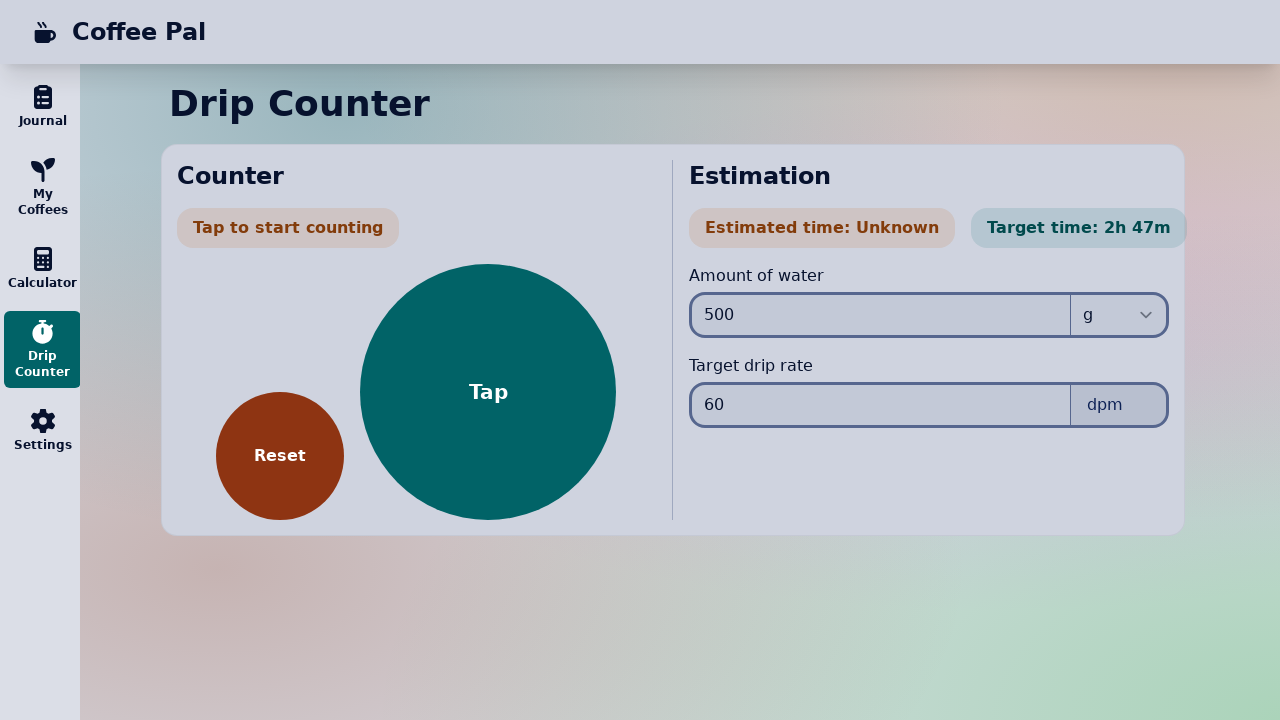

Clicked Tap button (first click) at (488, 392) on internal:role=button[name="Tap"i]
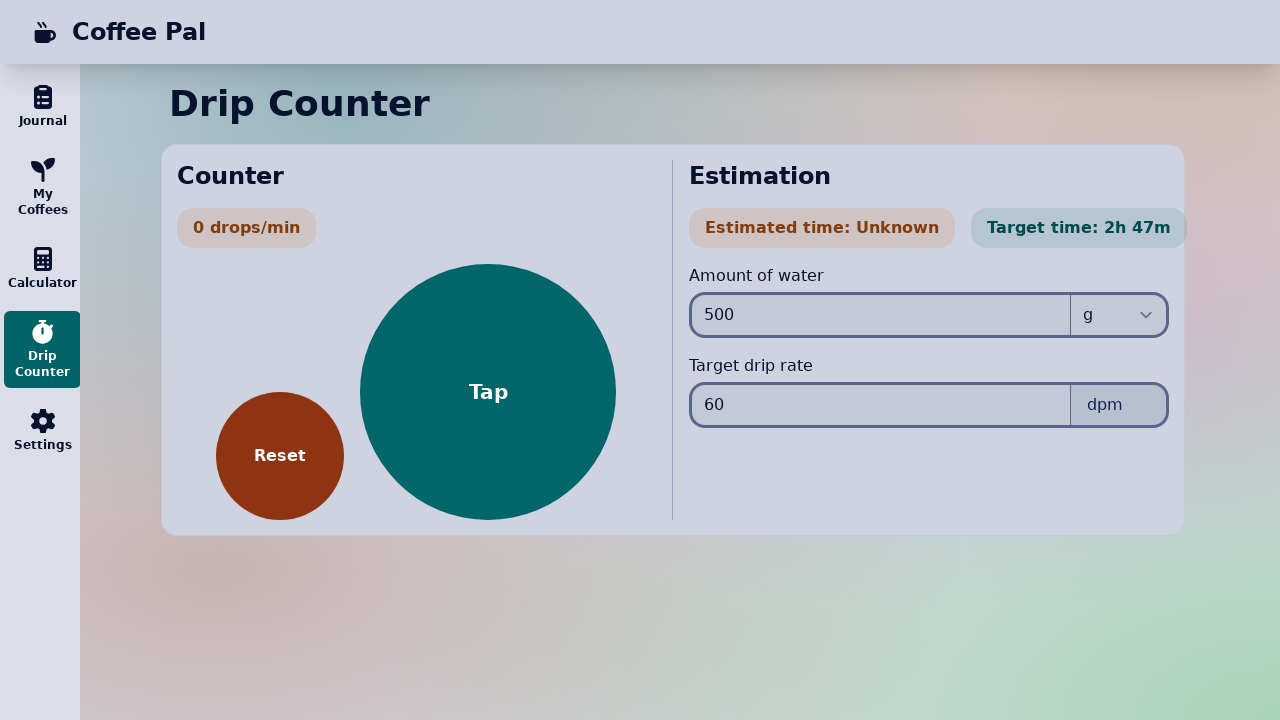

Waited 1 second
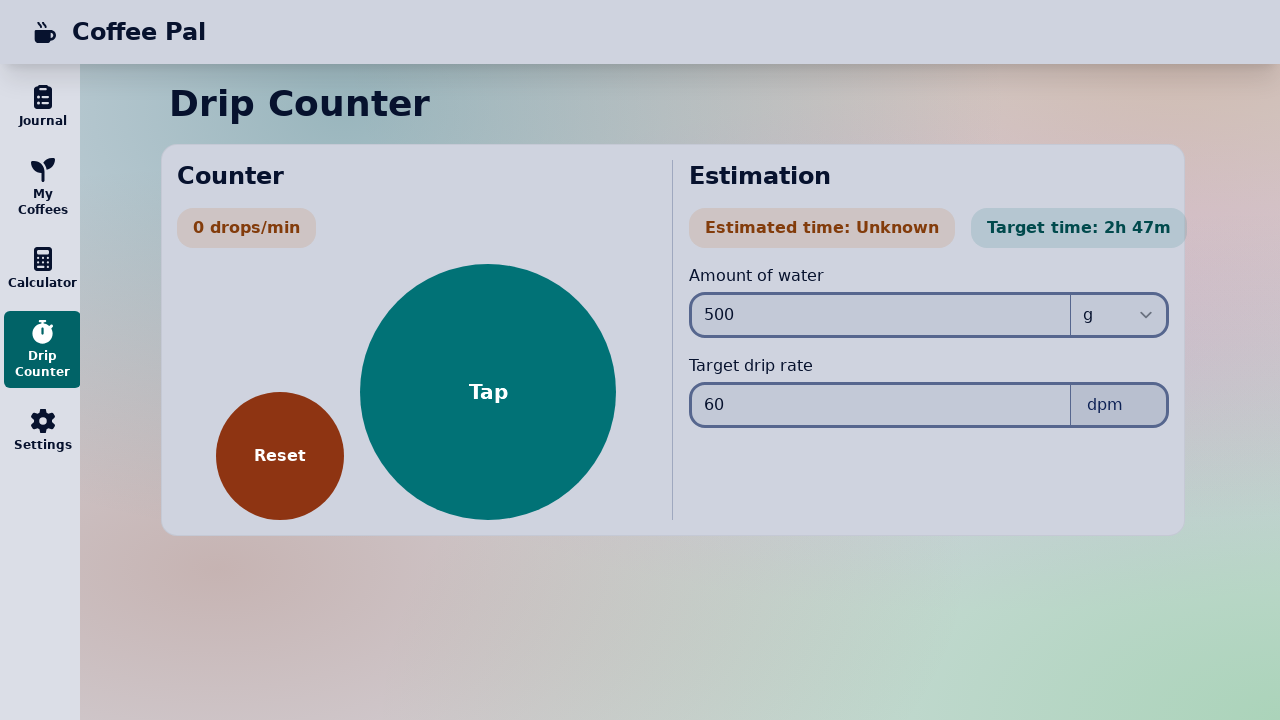

Clicked Tap button (second click) at (488, 392) on internal:role=button[name="Tap"i]
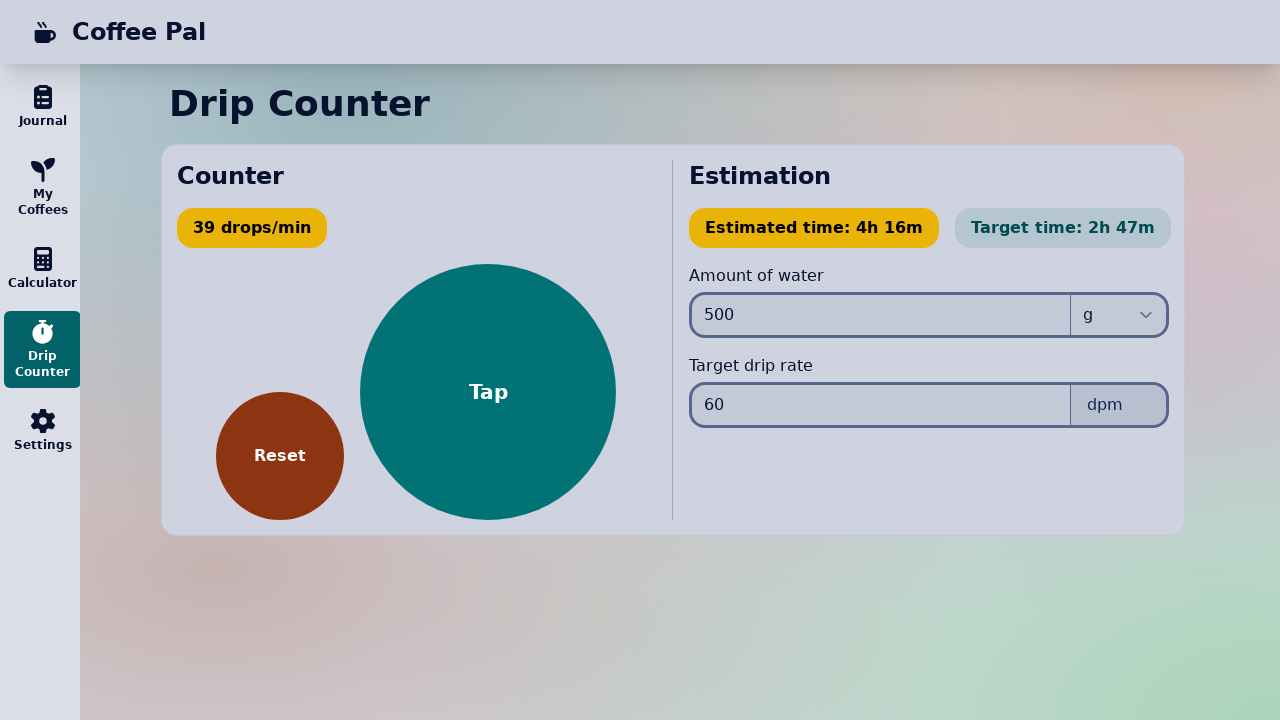

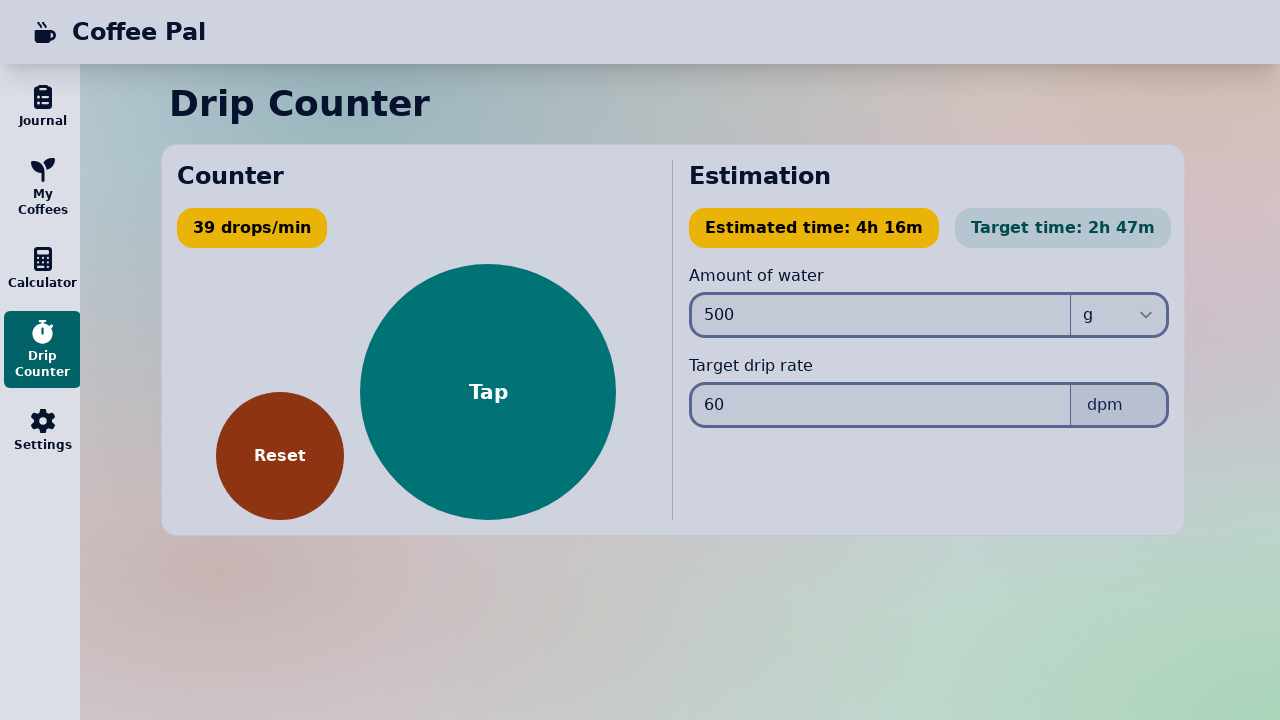